Tests that todo data persists after page reload

Starting URL: https://demo.playwright.dev/todomvc

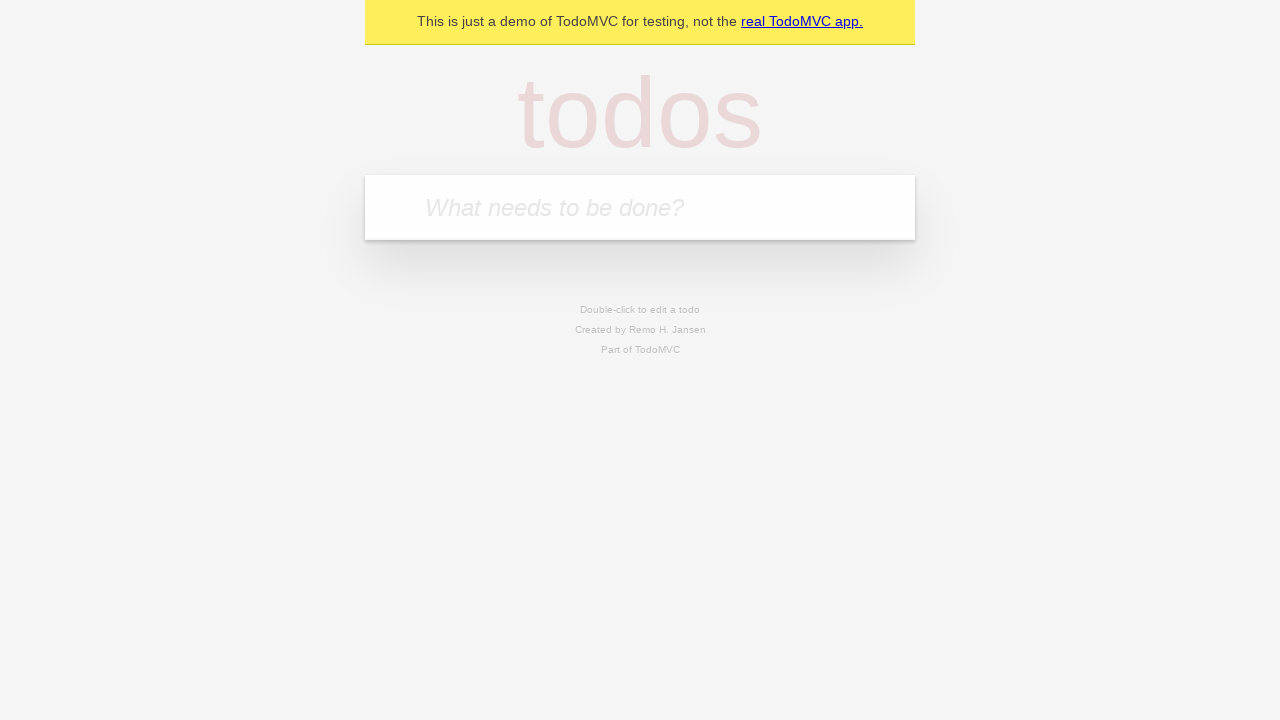

Filled todo input with 'buy some cheese' on internal:attr=[placeholder="What needs to be done?"i]
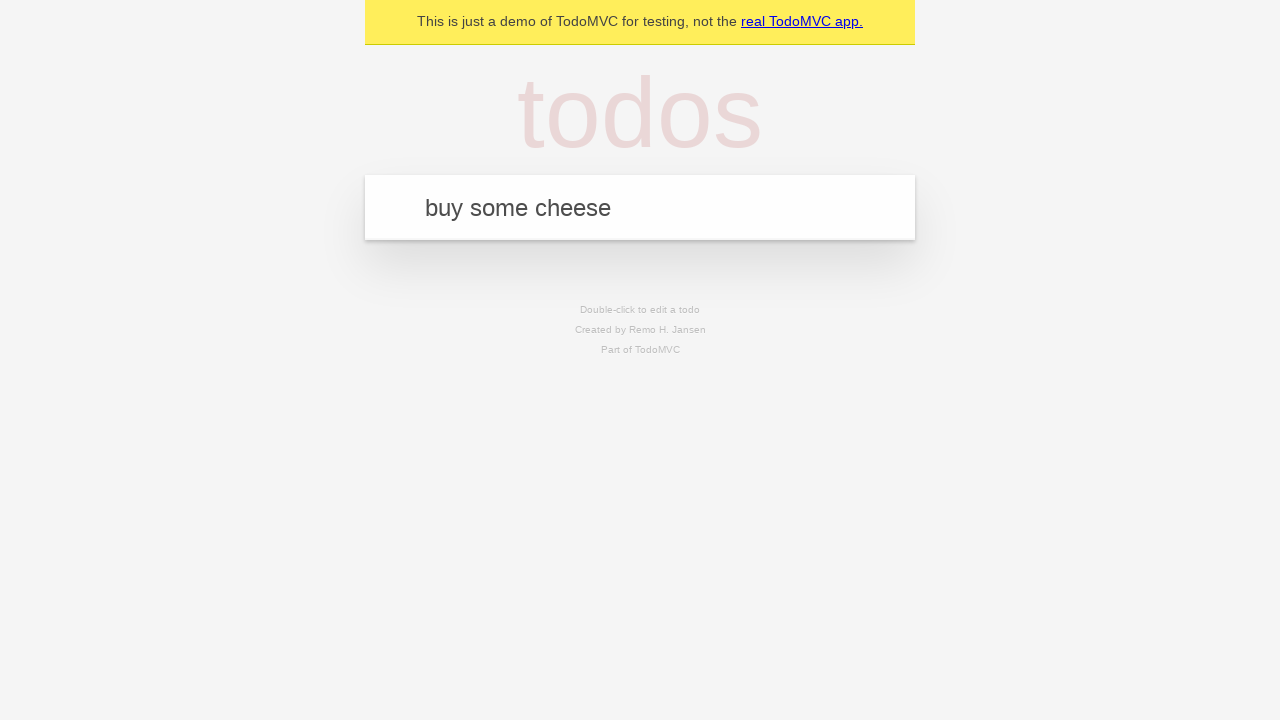

Pressed Enter to create todo 'buy some cheese' on internal:attr=[placeholder="What needs to be done?"i]
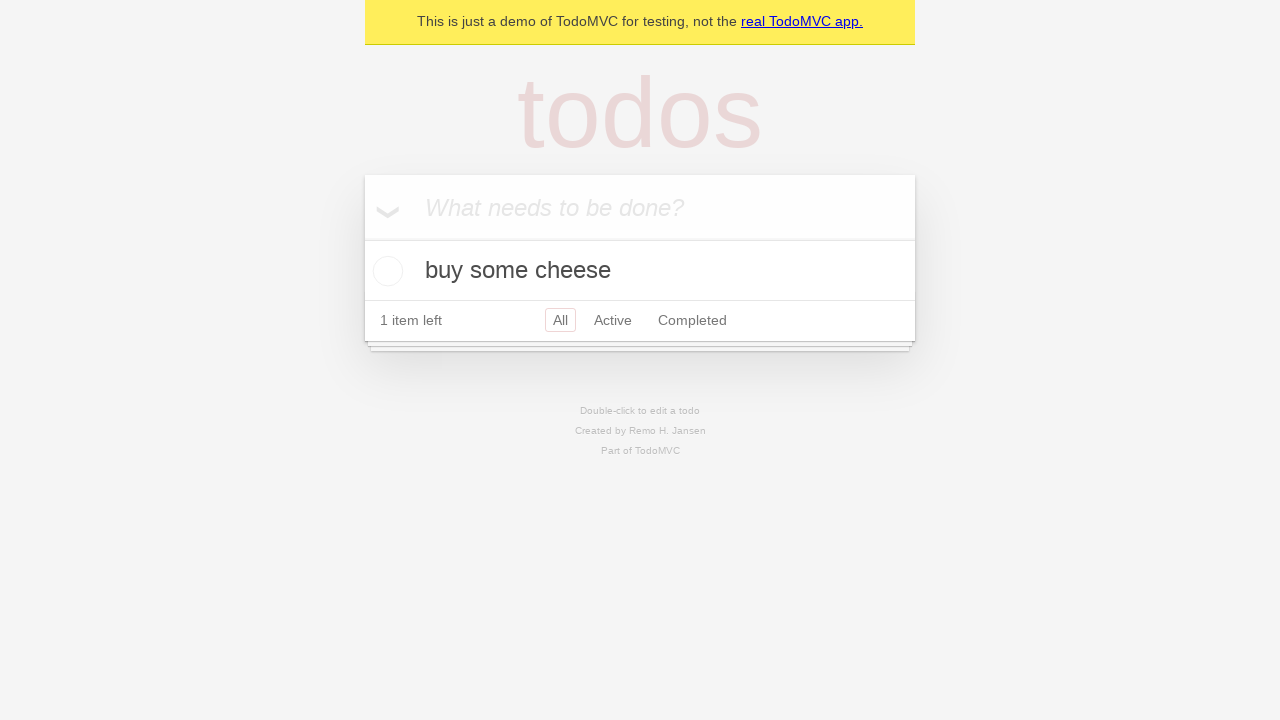

Filled todo input with 'feed the cat' on internal:attr=[placeholder="What needs to be done?"i]
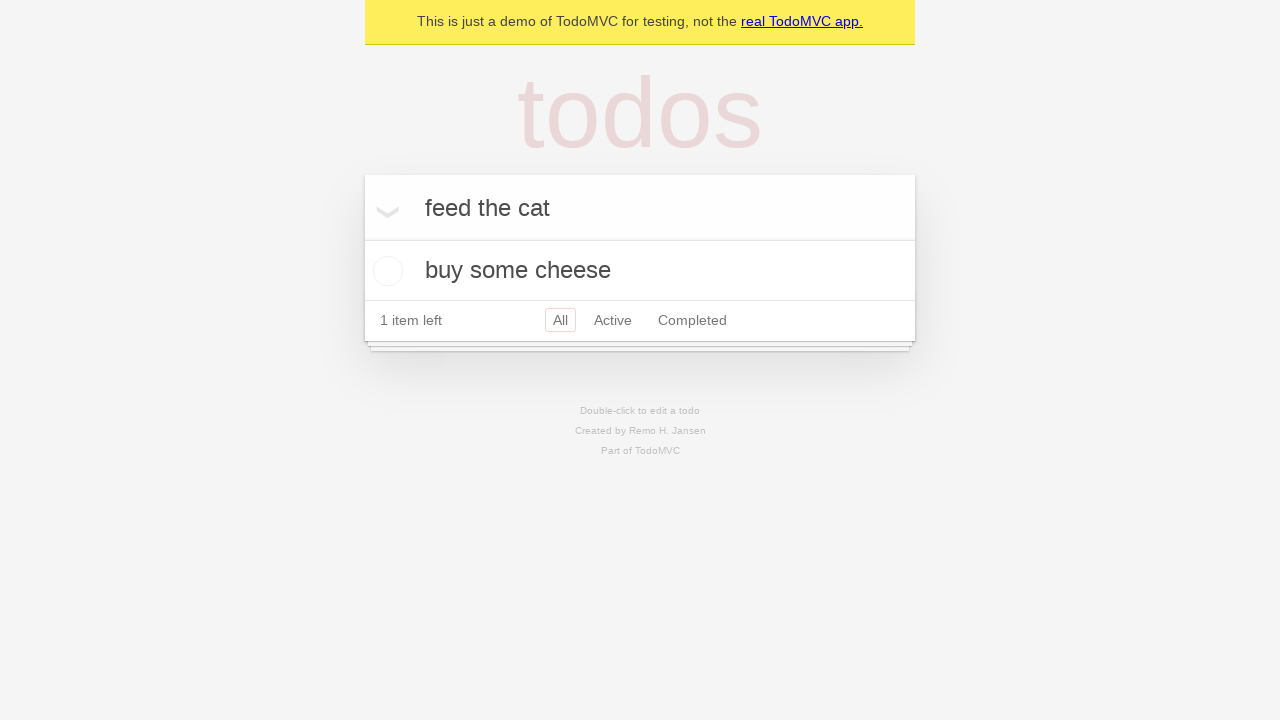

Pressed Enter to create todo 'feed the cat' on internal:attr=[placeholder="What needs to be done?"i]
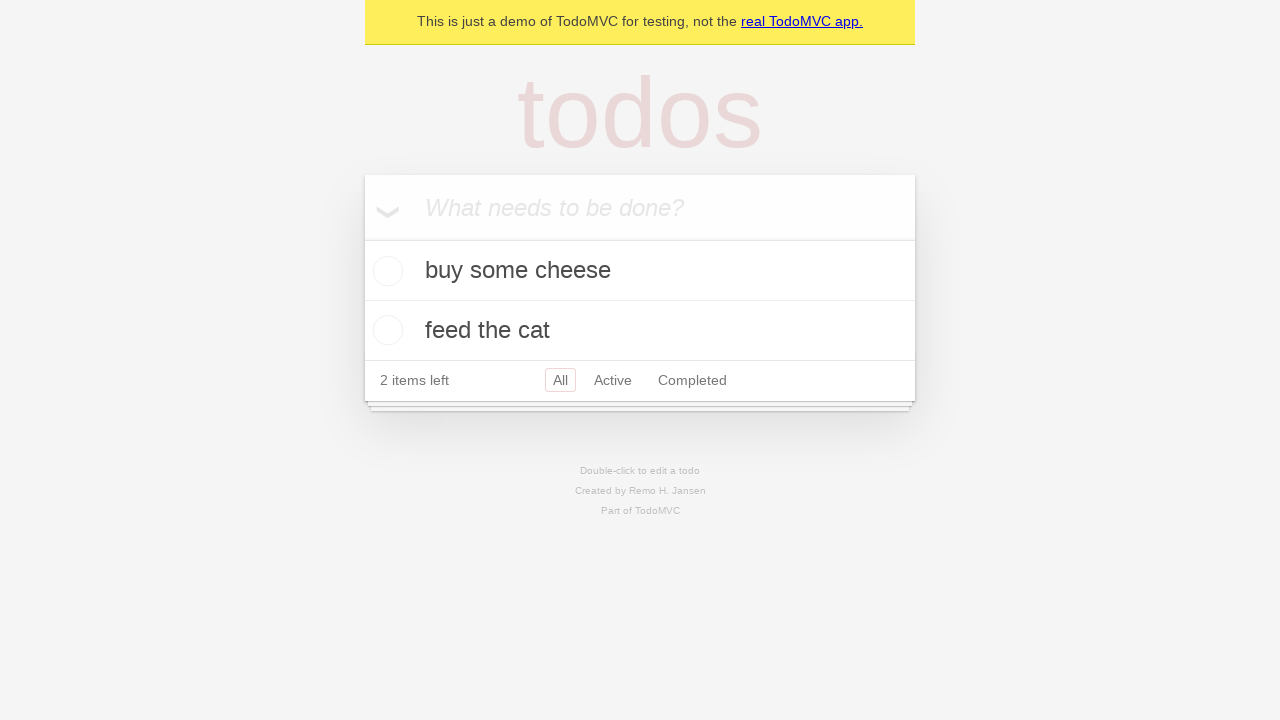

Waited for both todo items to appear
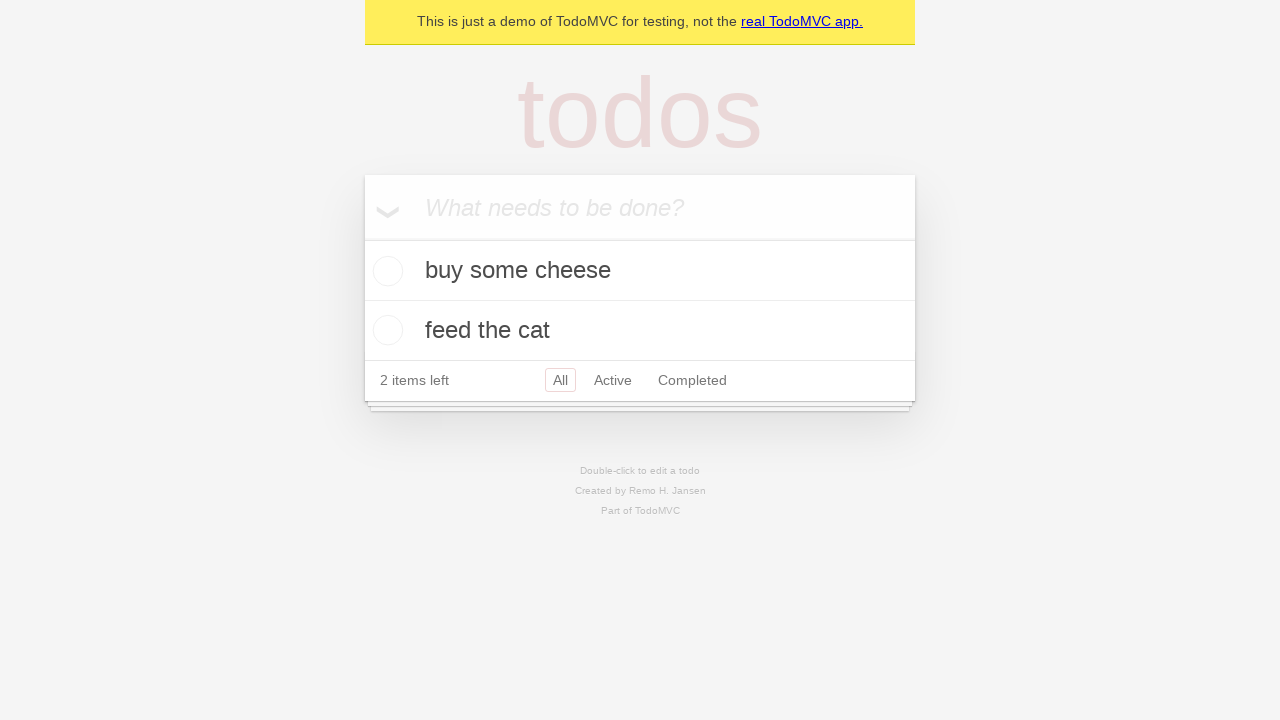

Located all todo items
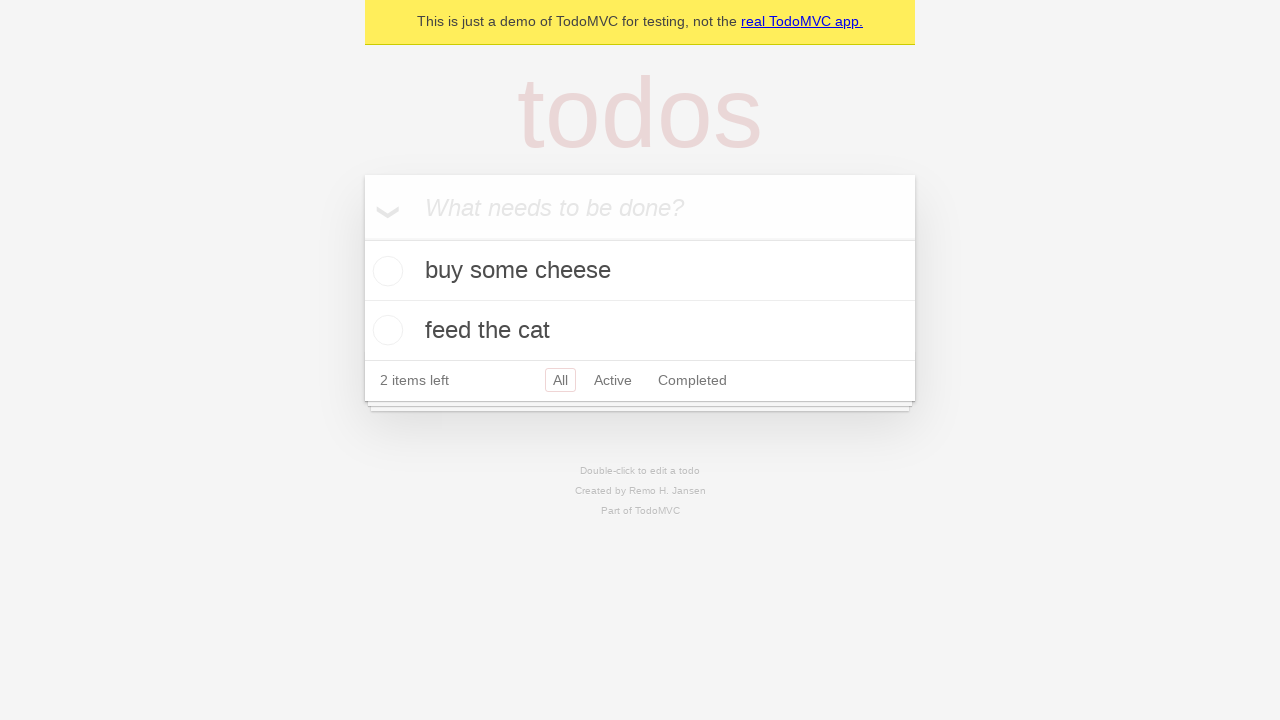

Located checkbox for first todo item
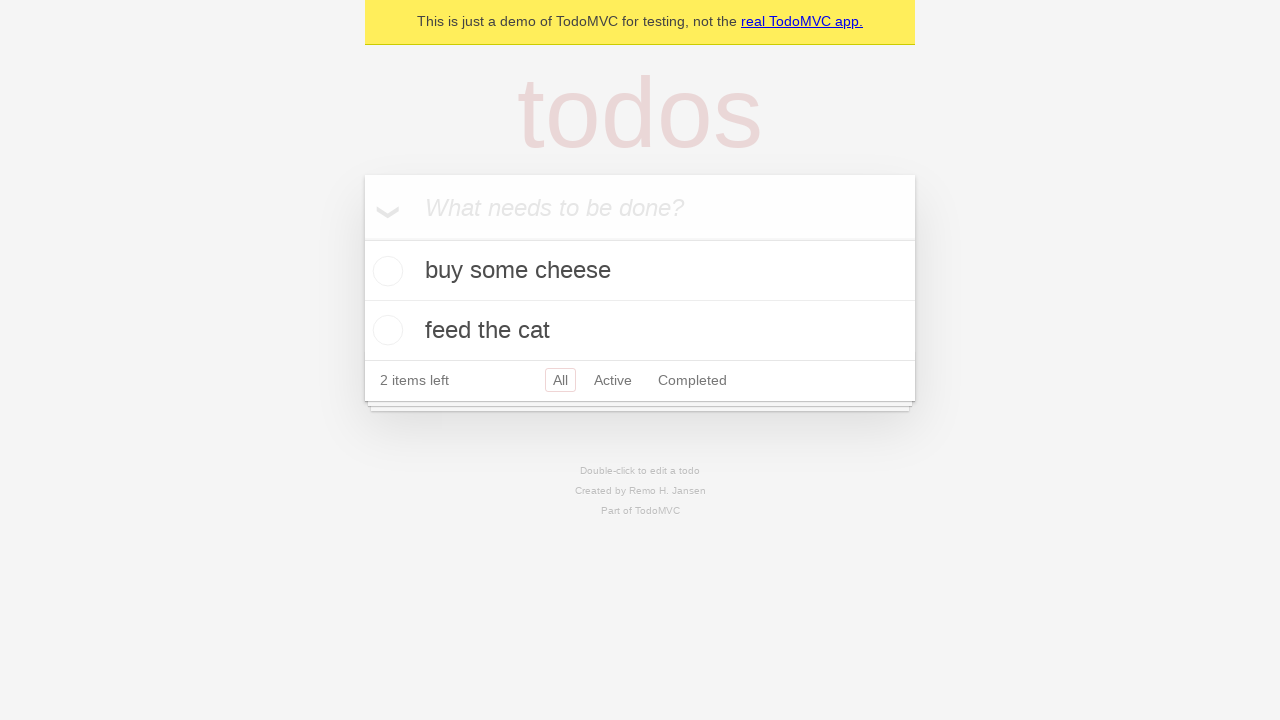

Checked the first todo item at (385, 271) on internal:testid=[data-testid="todo-item"s] >> nth=0 >> internal:role=checkbox
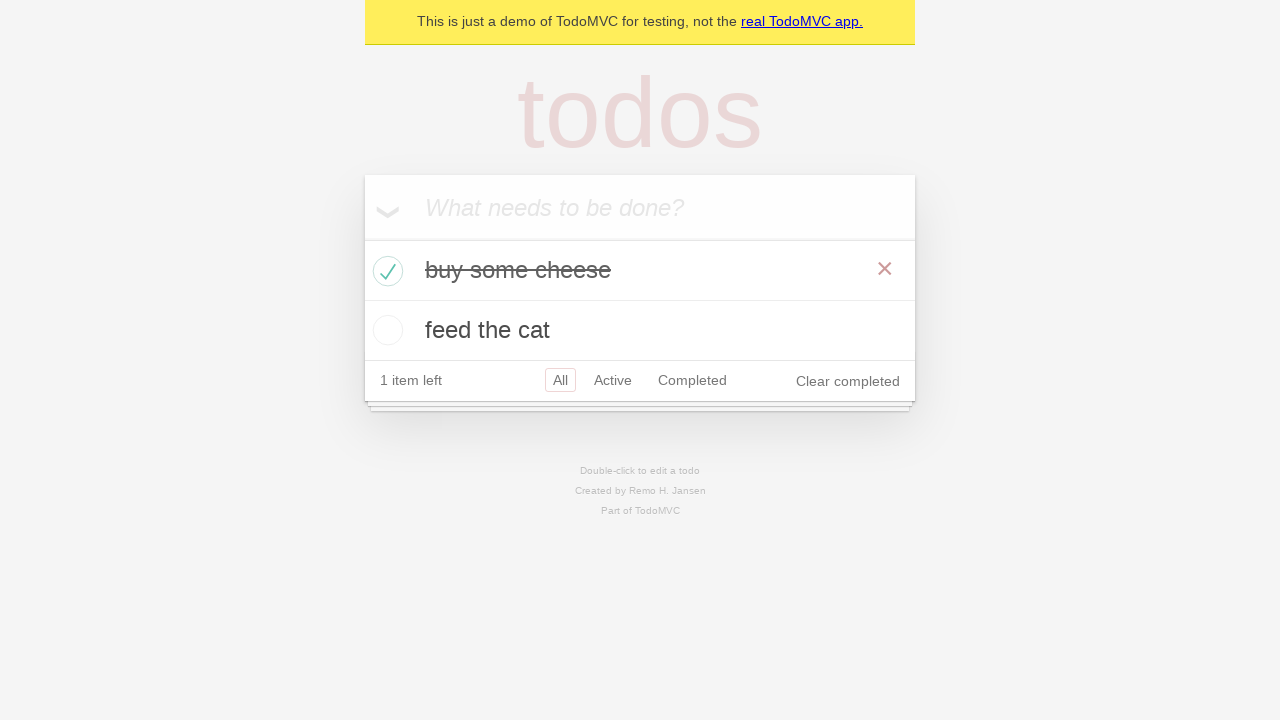

Reloaded the page
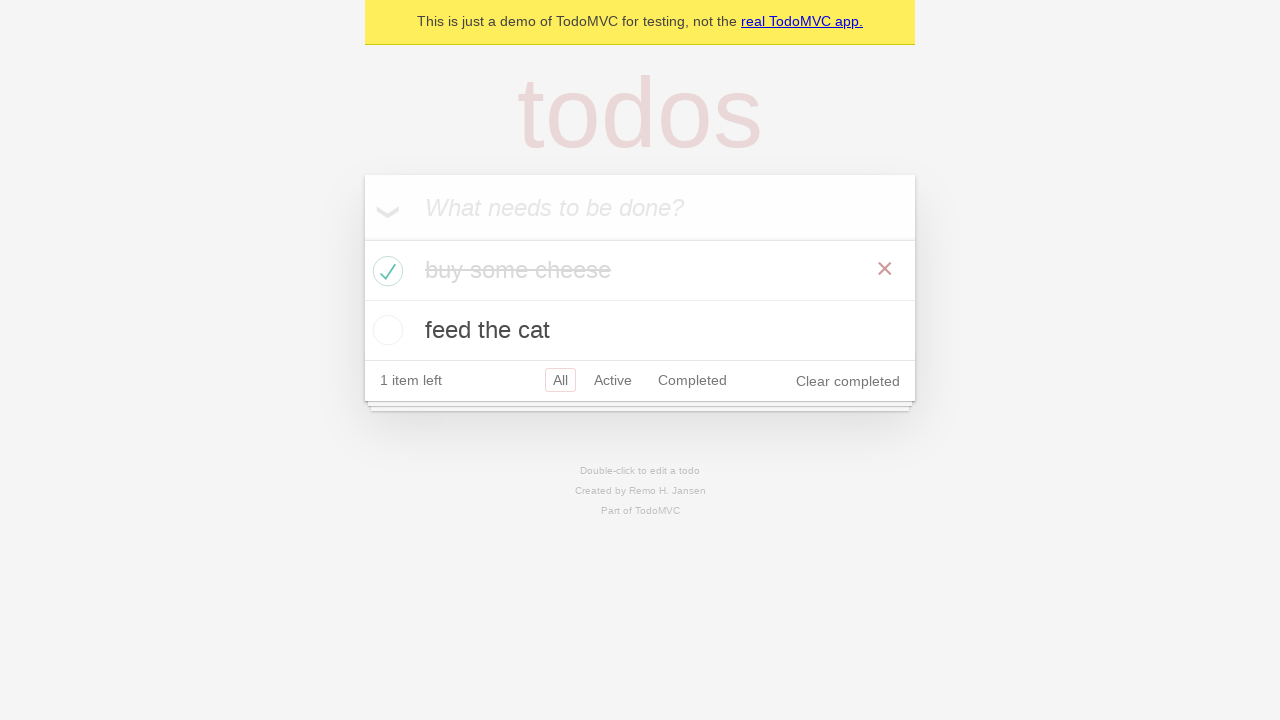

Verified todo items persisted after page reload
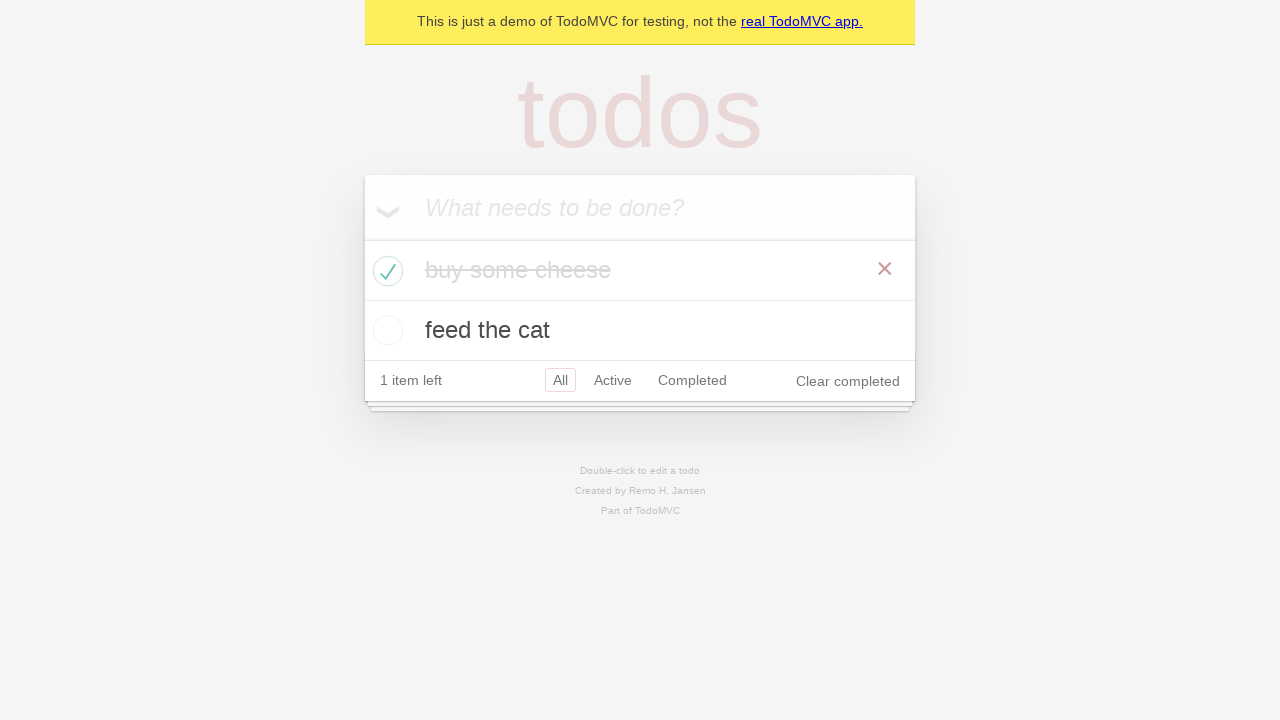

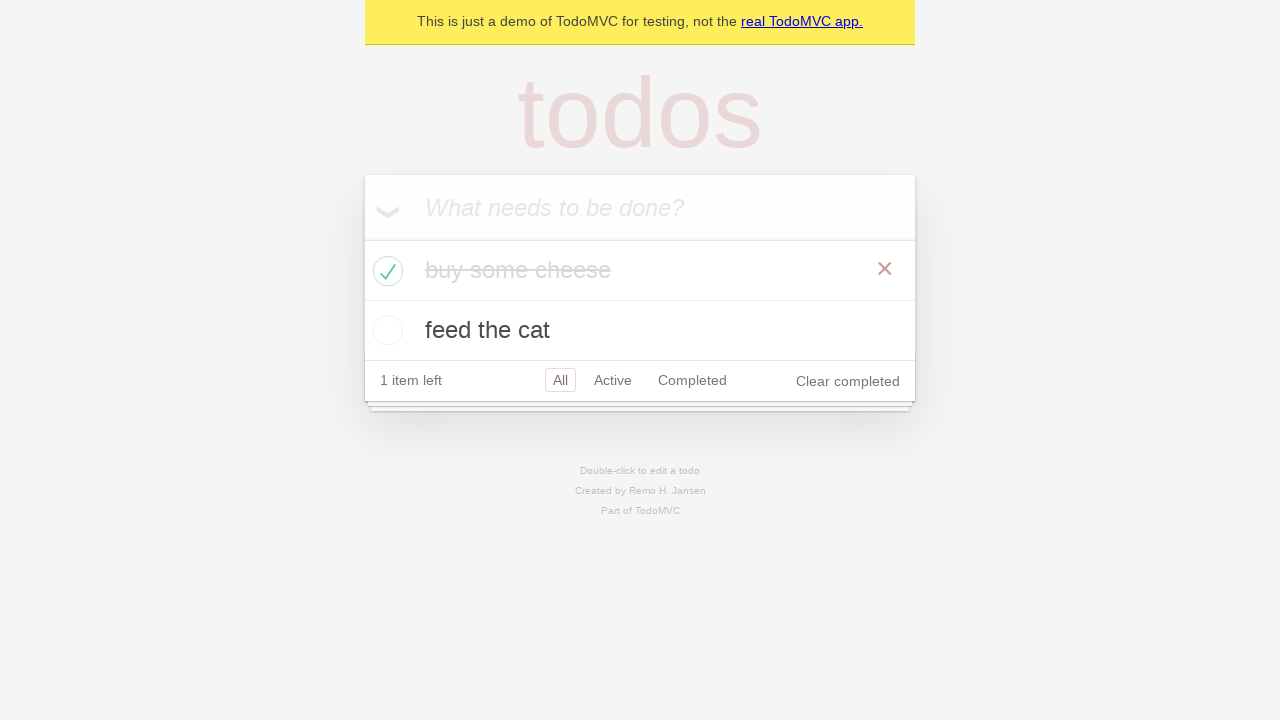